Tests error handling by searching with an invalid query

Starting URL: https://github.com/search

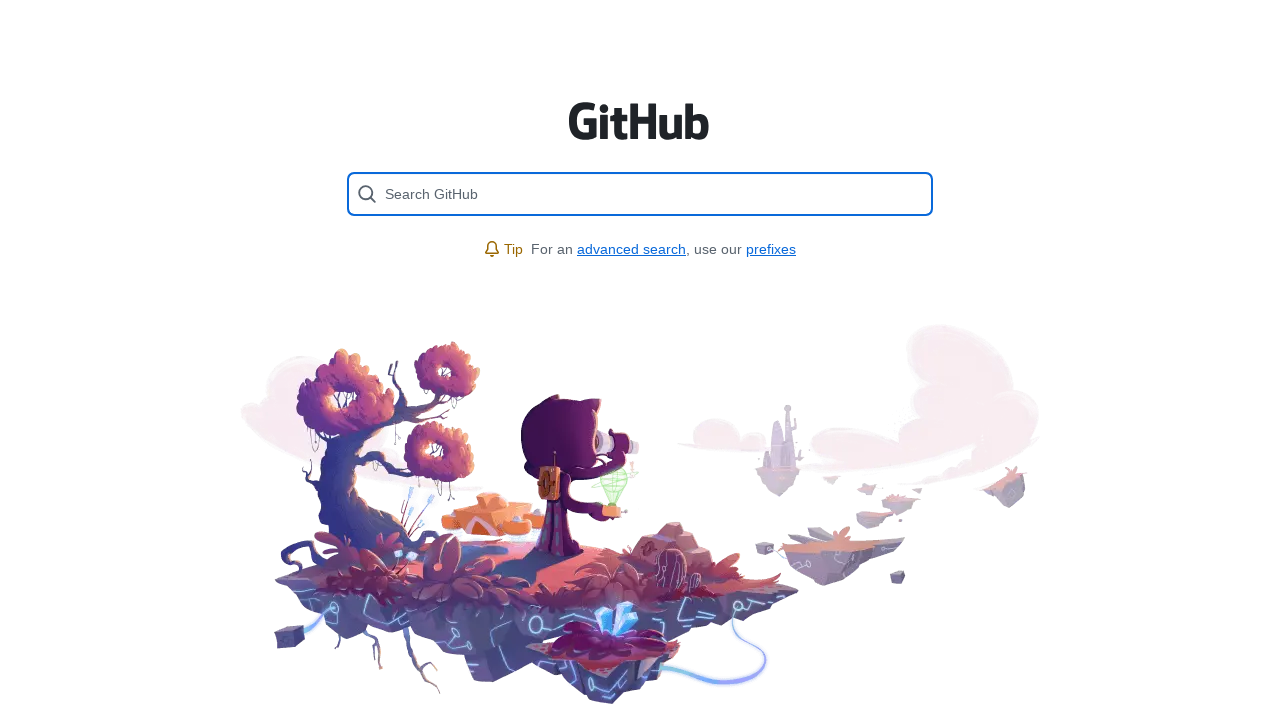

Filled search field with invalid query 'invalidquery' on [placeholder='Search GitHub']
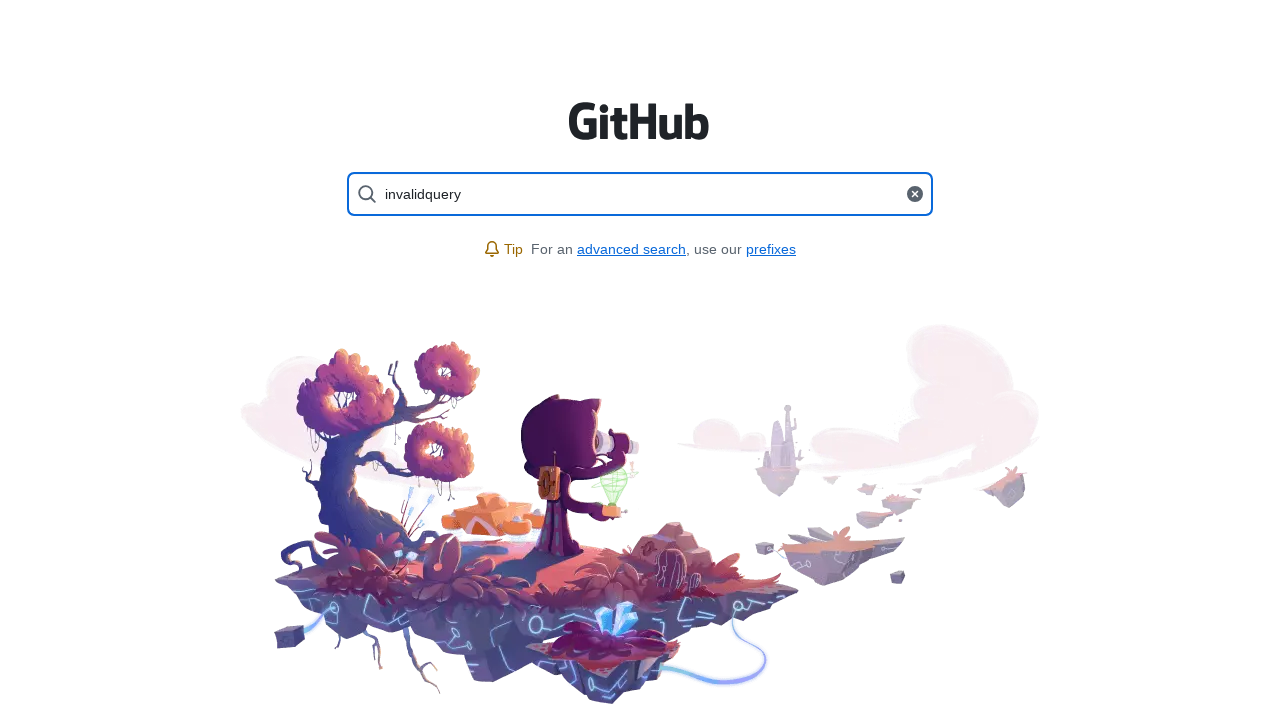

Pressed Enter to submit invalid search query on [placeholder='Search GitHub']
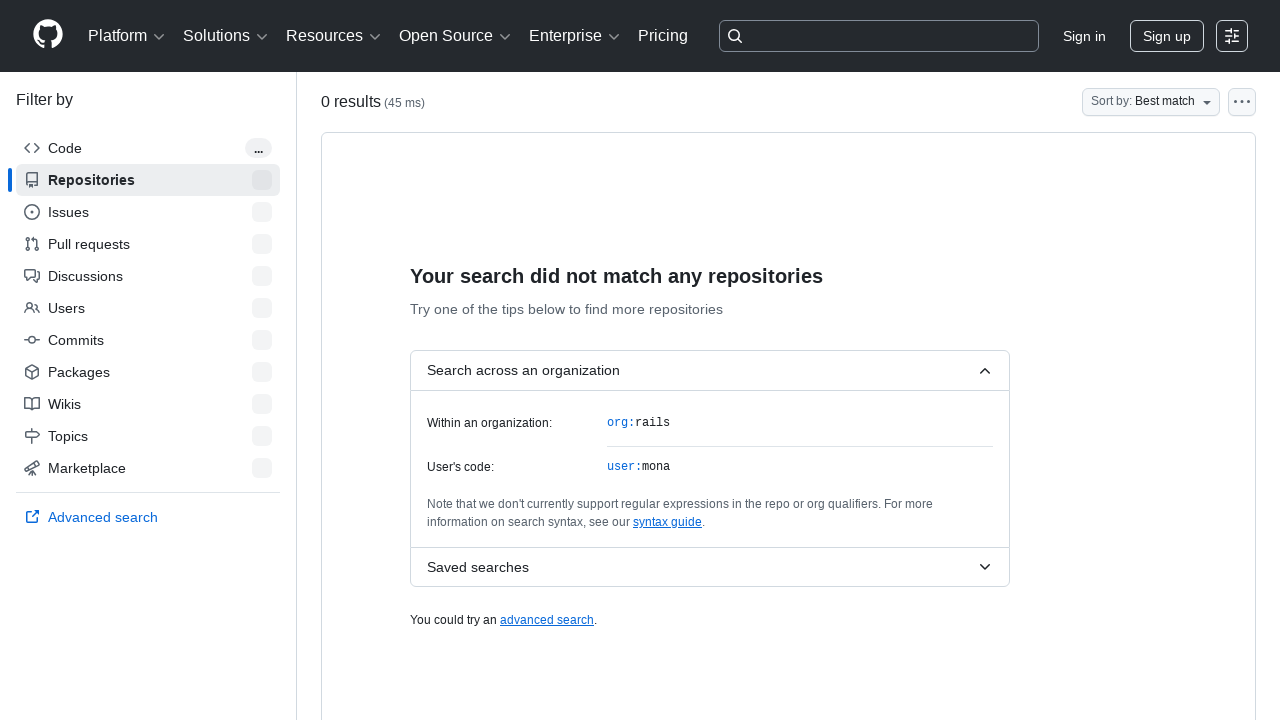

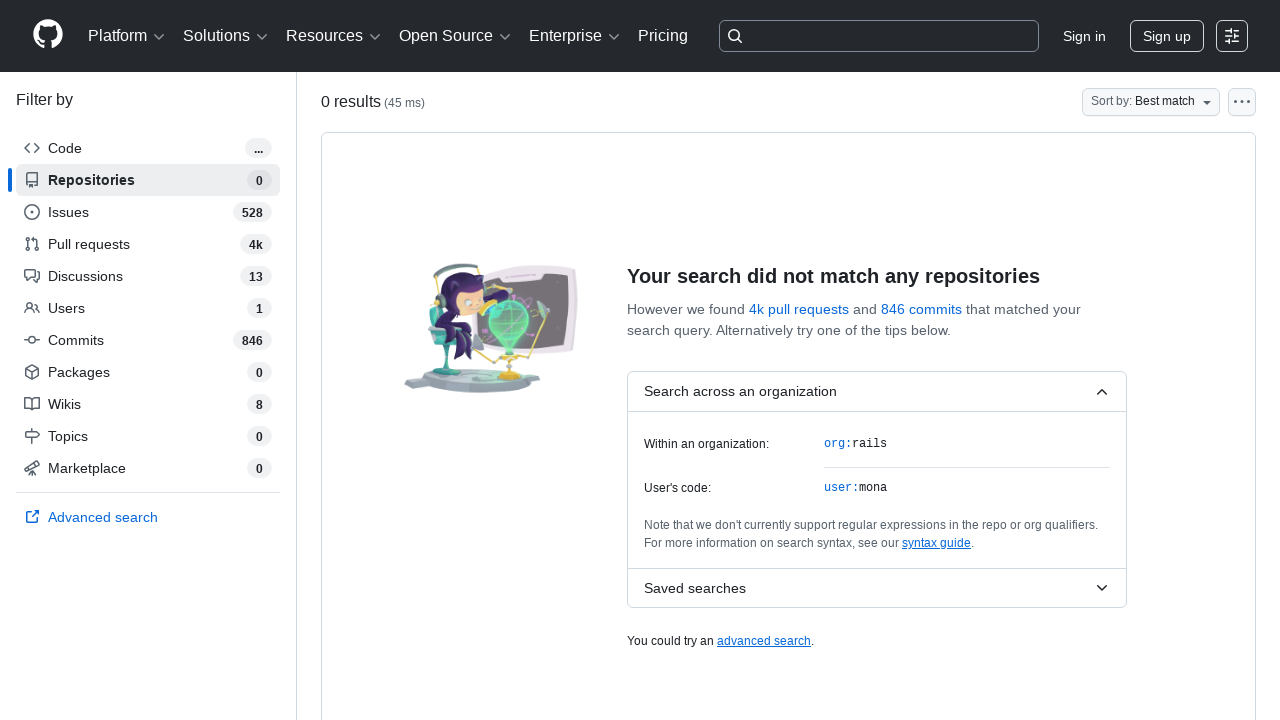